Tests sign-in form validation when all fields are left empty

Starting URL: https://dsportalapp.herokuapp.com/

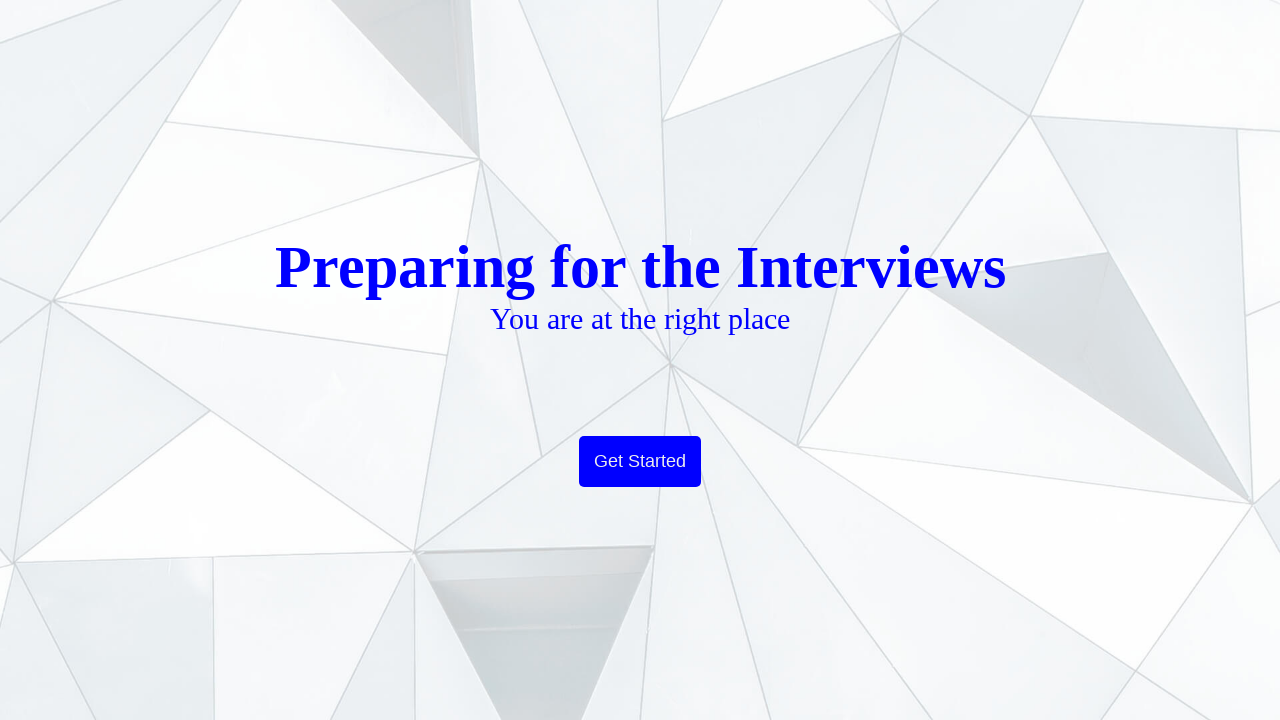

Clicked Get Started button on welcome page at (640, 462) on text=Get Started
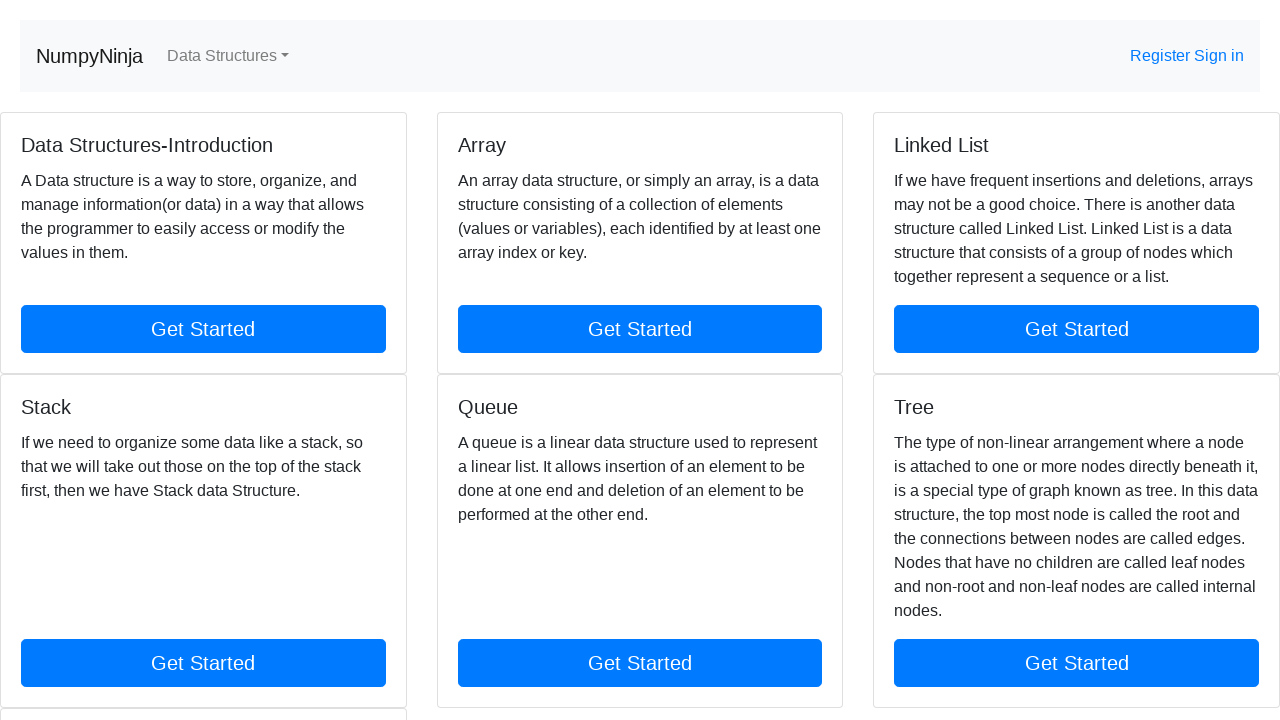

Clicked Sign In link in banner at (1219, 56) on text=Sign in
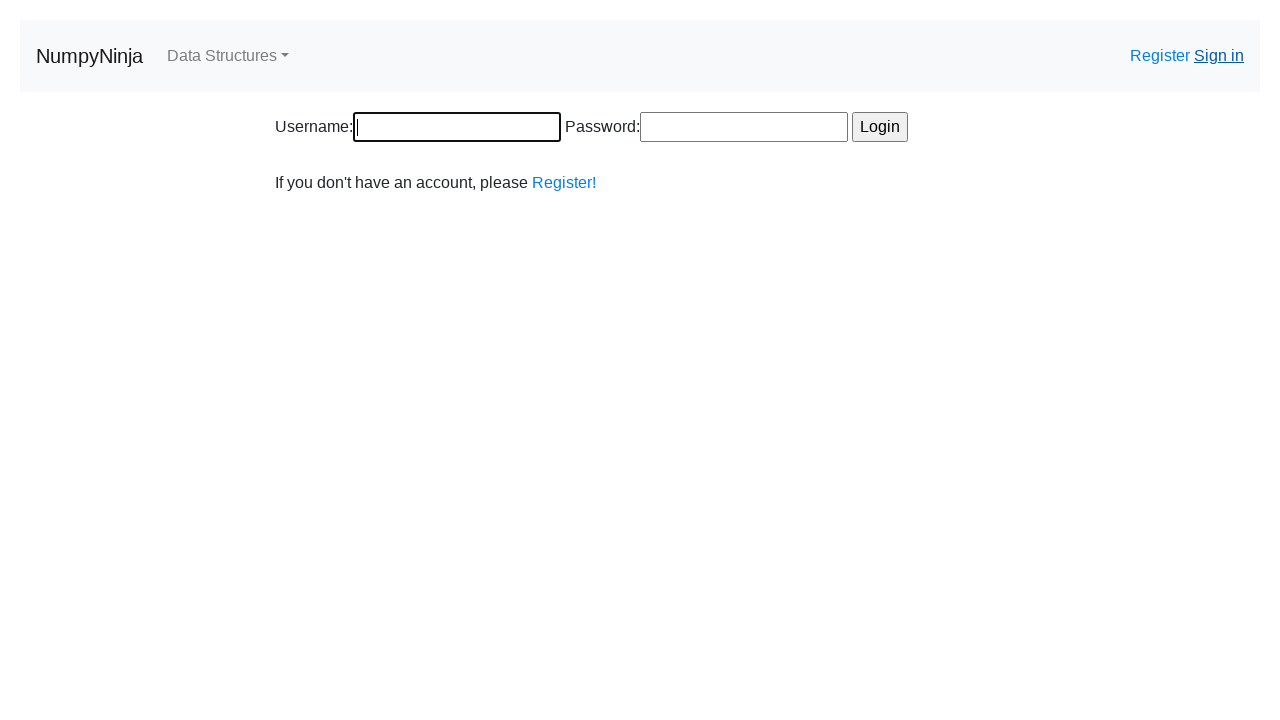

Clicked Login button without filling any fields to trigger validation at (880, 127) on text=Login
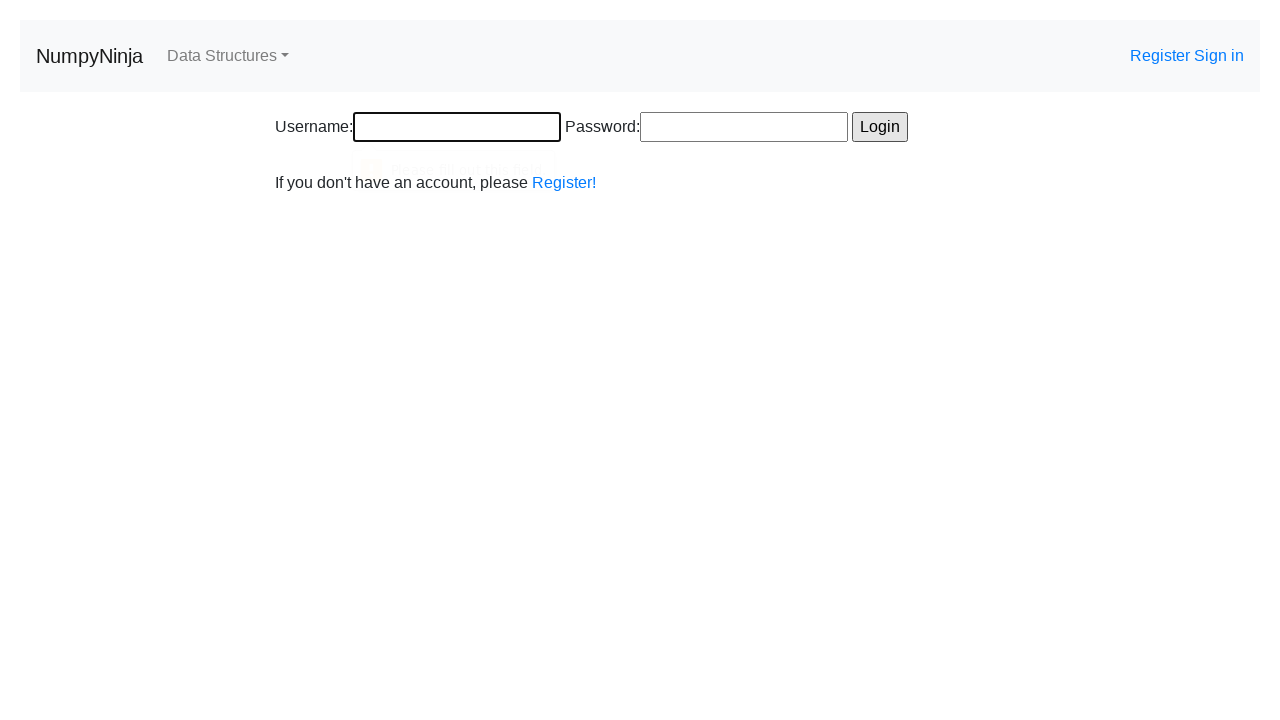

Waited for validation messages to appear
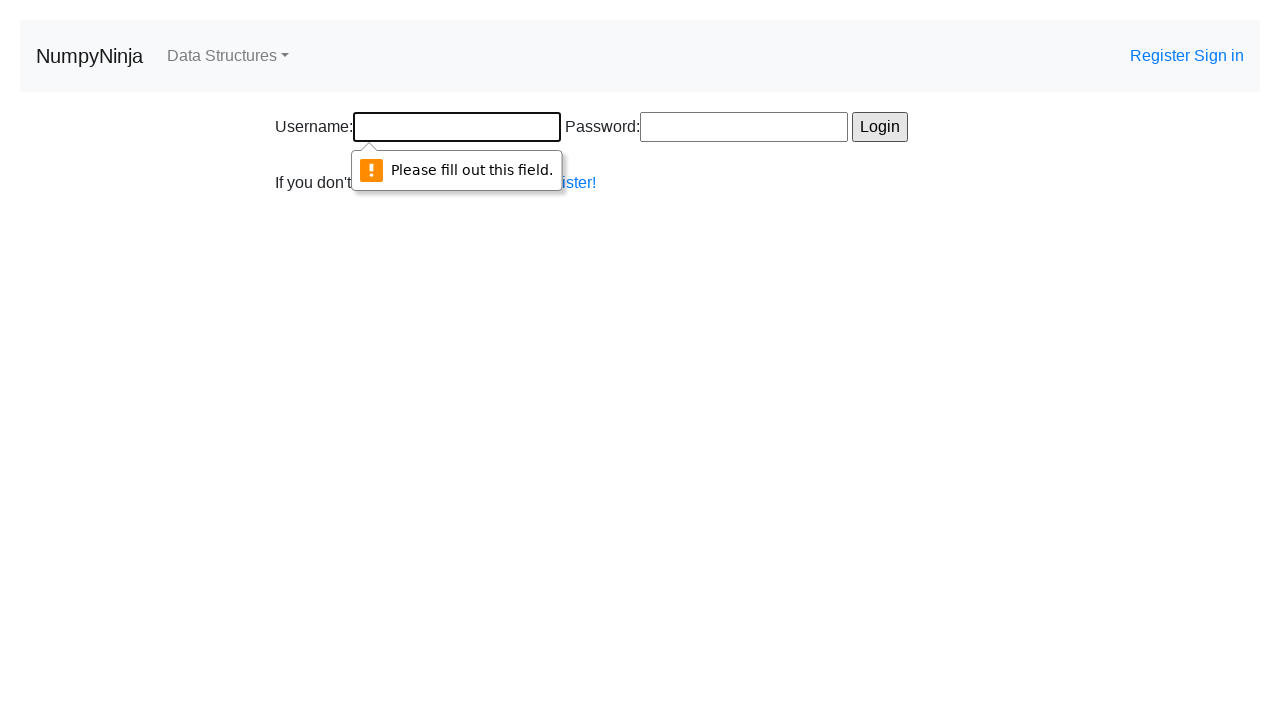

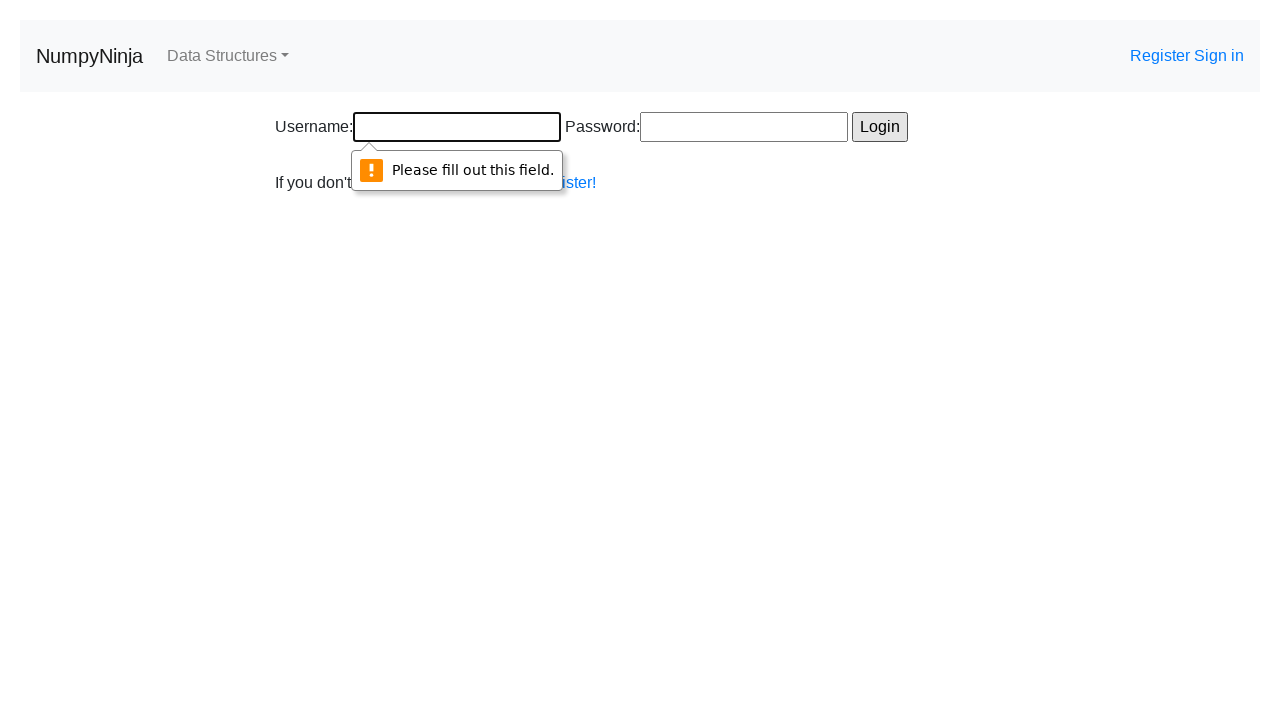